Tests a seller registration form by filling out full name, email, phone number, business brand, and business description fields, then submitting the form.

Starting URL: https://shopdemo-alex-hot.koyeb.app/sell

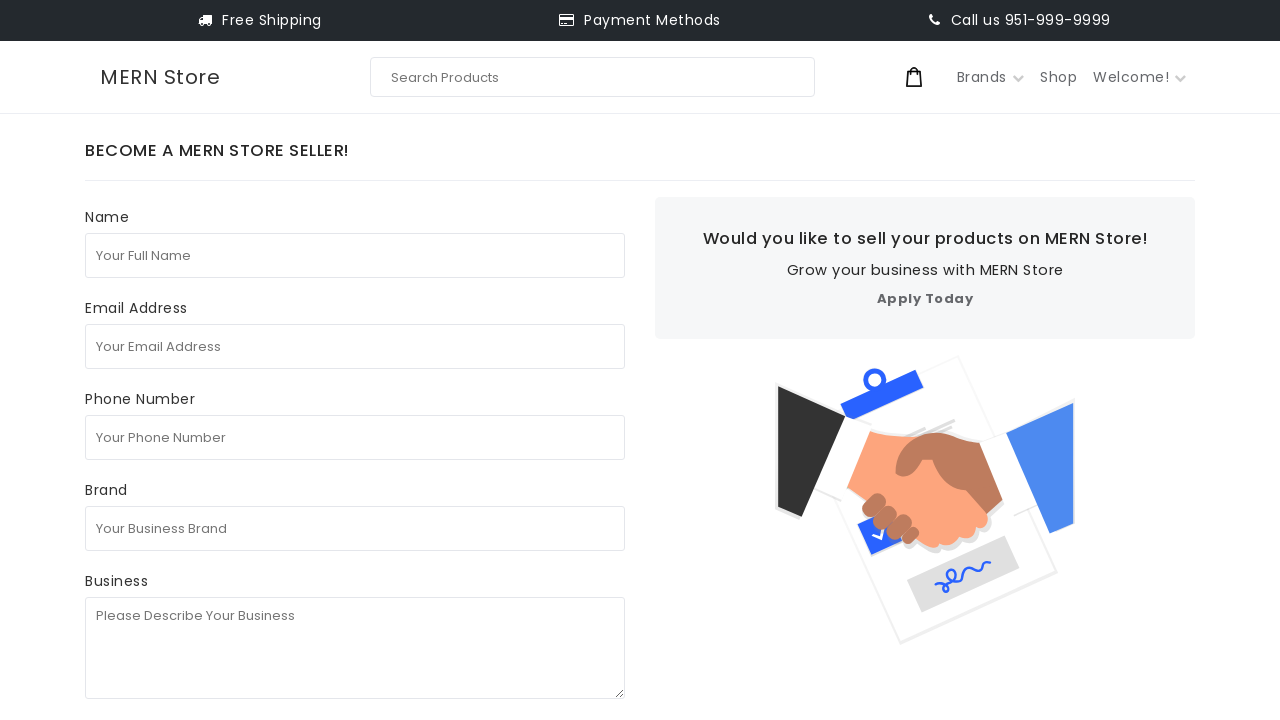

Filled full name field with initial URL value on internal:attr=[placeholder="Your Full Name"i]
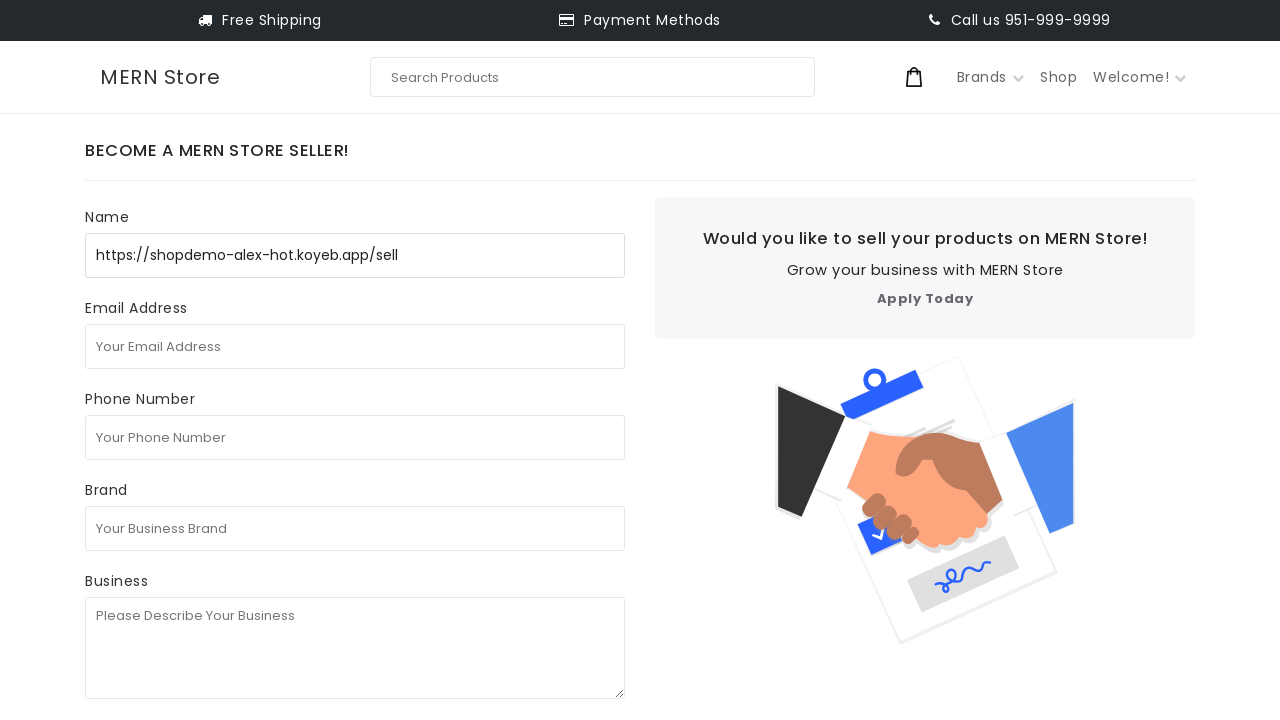

Selected all text in full name field on internal:attr=[placeholder="Your Full Name"i]
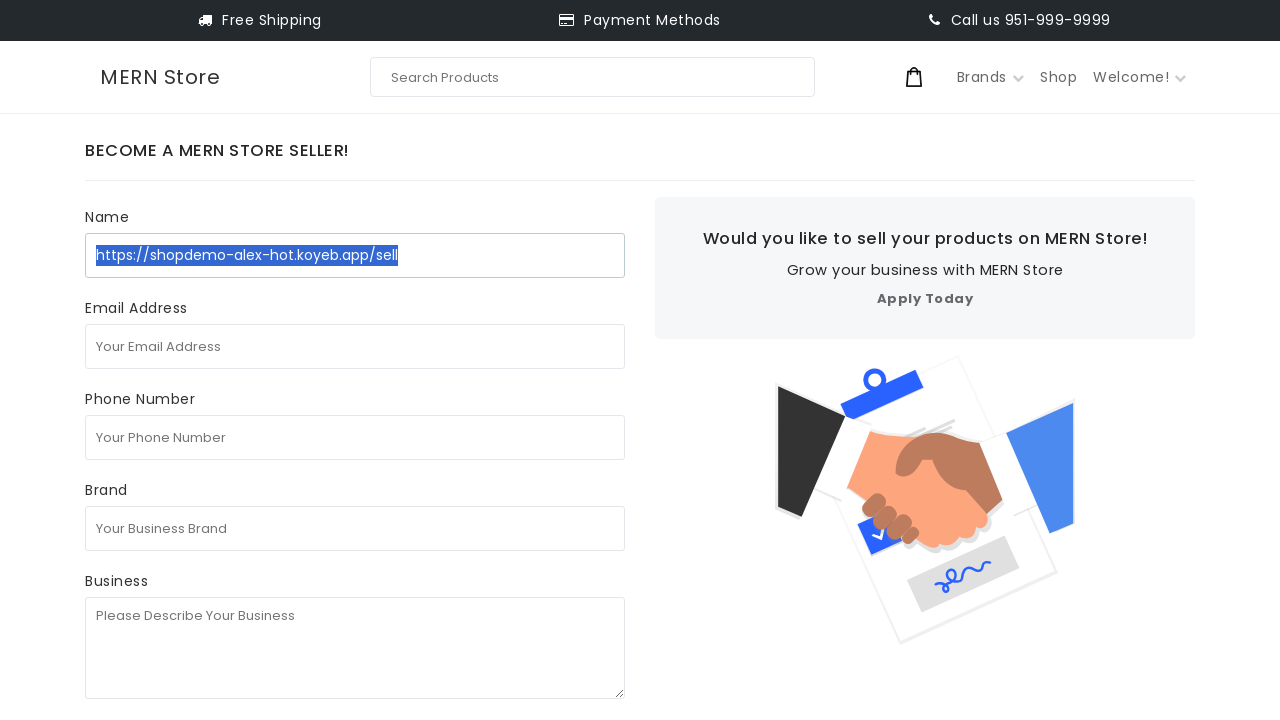

Filled full name field with 'test seller' on internal:attr=[placeholder="Your Full Name"i]
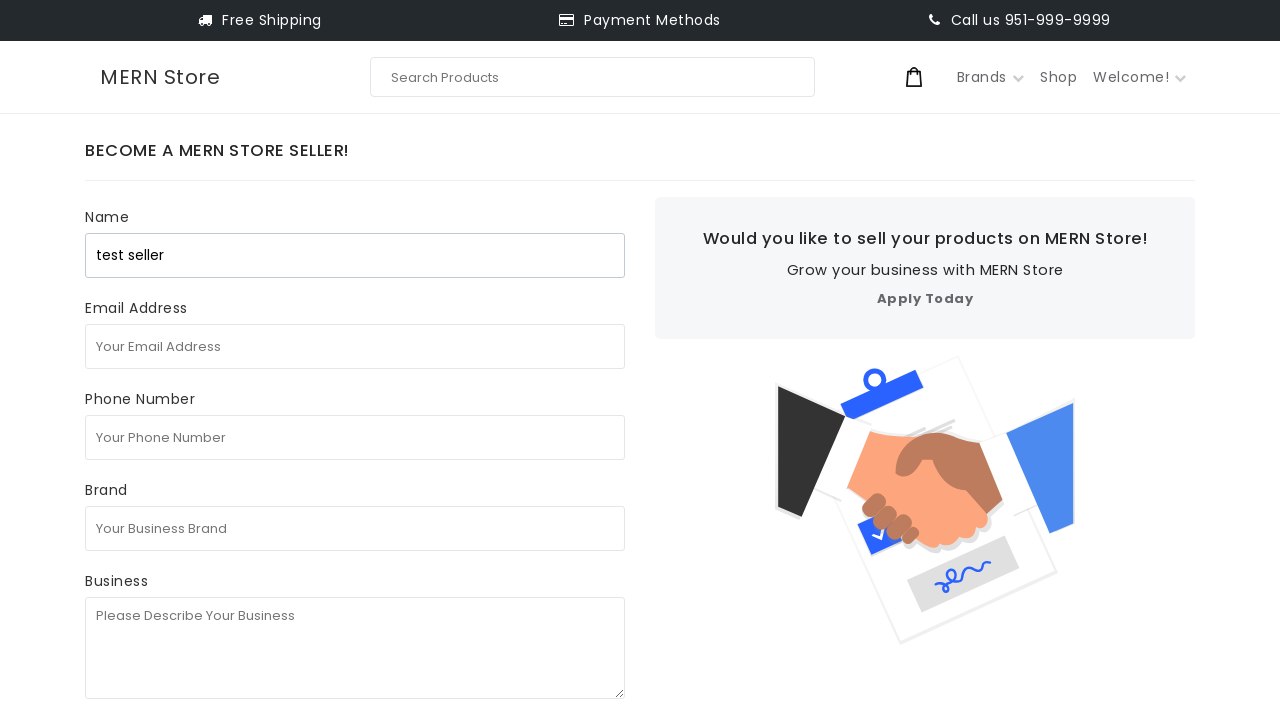

Filled email field with 'seller7483921@gmail.com' on internal:attr=[placeholder="Your Email Address"i]
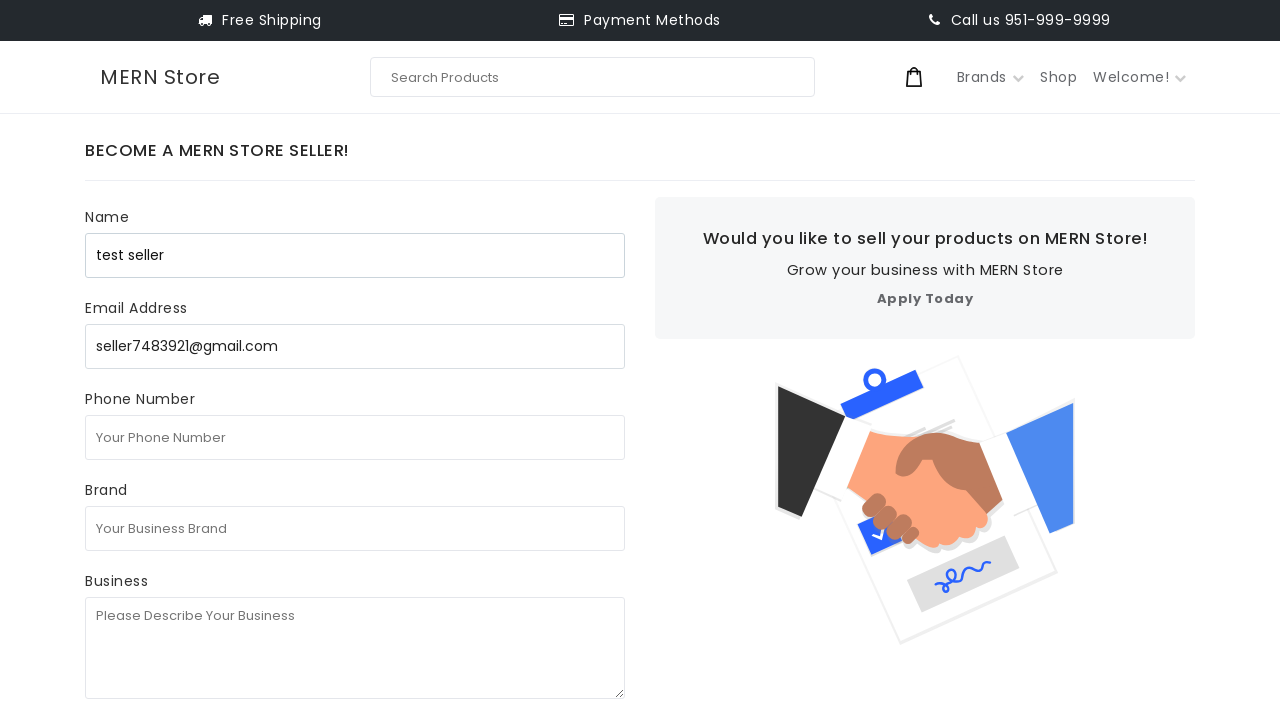

Filled phone number field with '1231231231' on internal:attr=[placeholder="Your Phone Number"i]
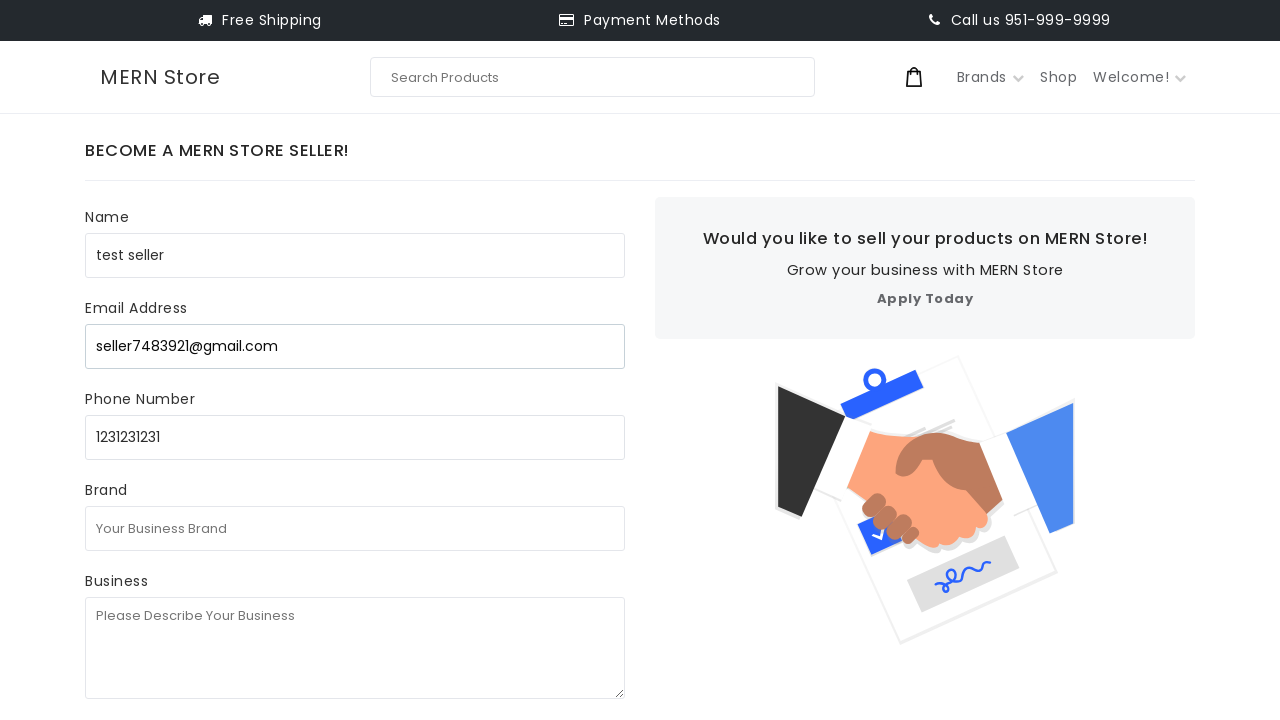

Clicked on business brand field at (355, 528) on internal:attr=[placeholder="Your Business Brand"i]
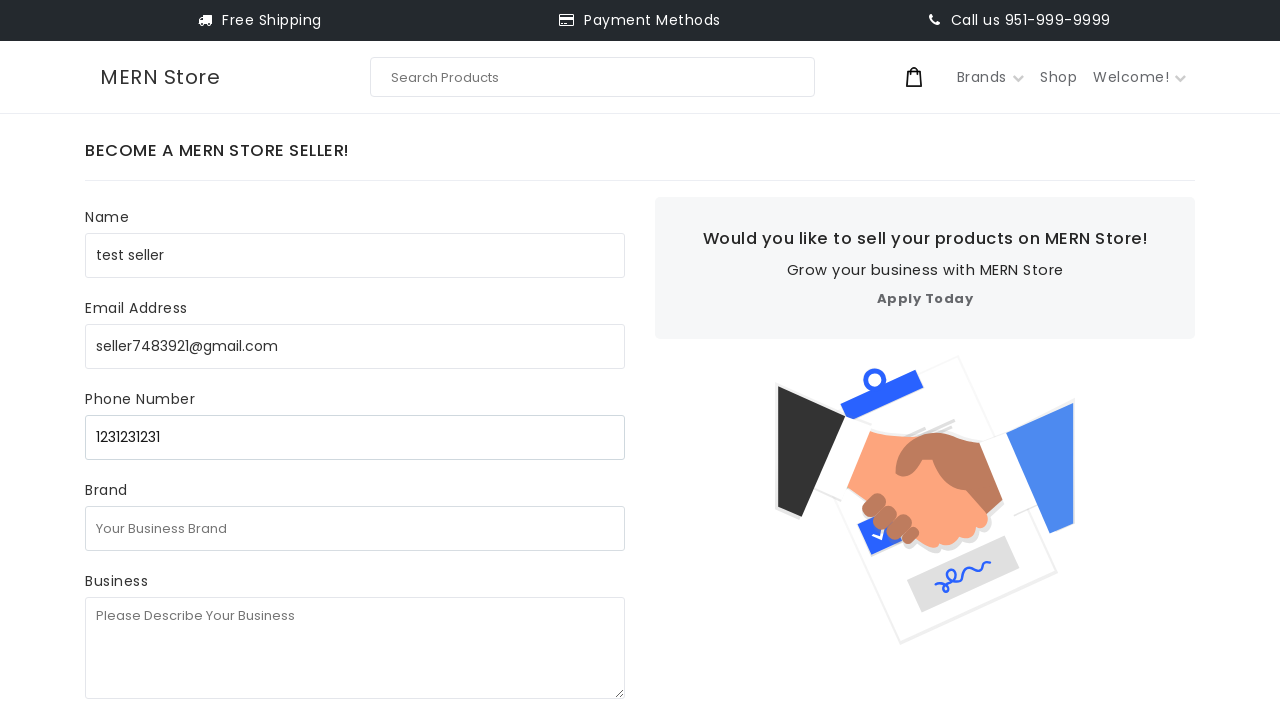

Filled business brand field with 'test business' on internal:attr=[placeholder="Your Business Brand"i]
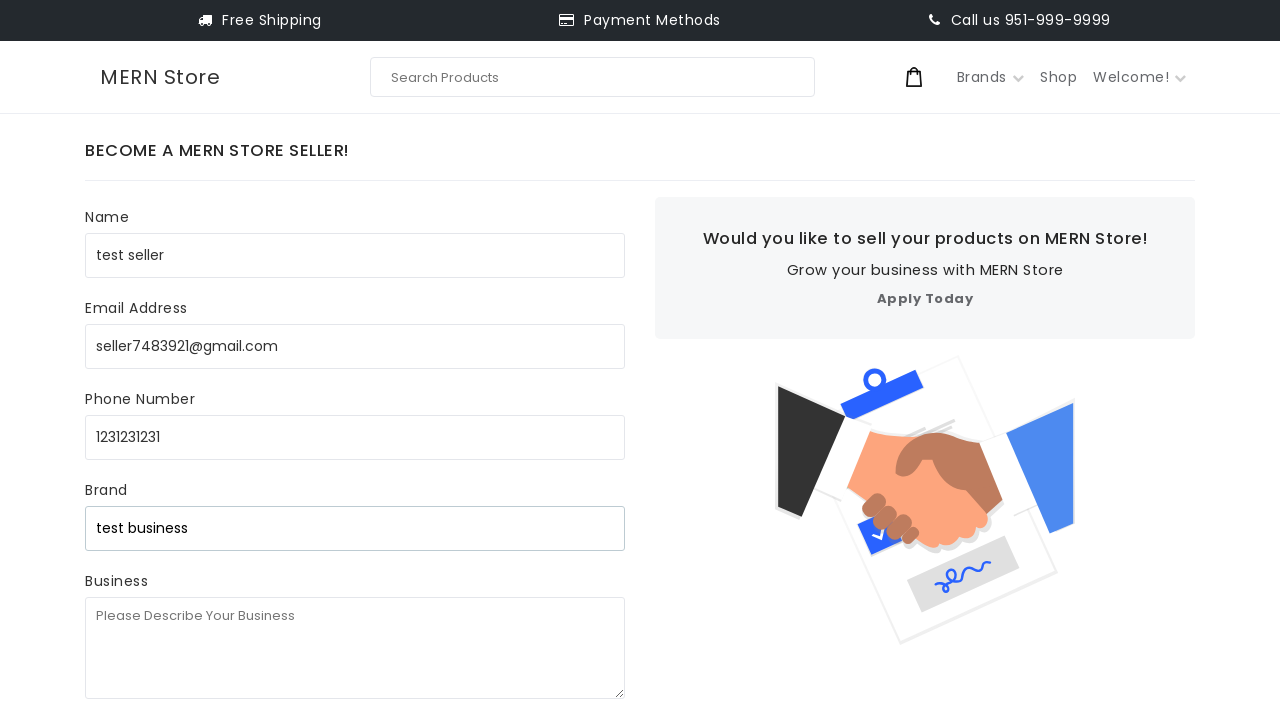

Clicked on business description field at (355, 648) on internal:attr=[placeholder="Please Describe Your Business"i]
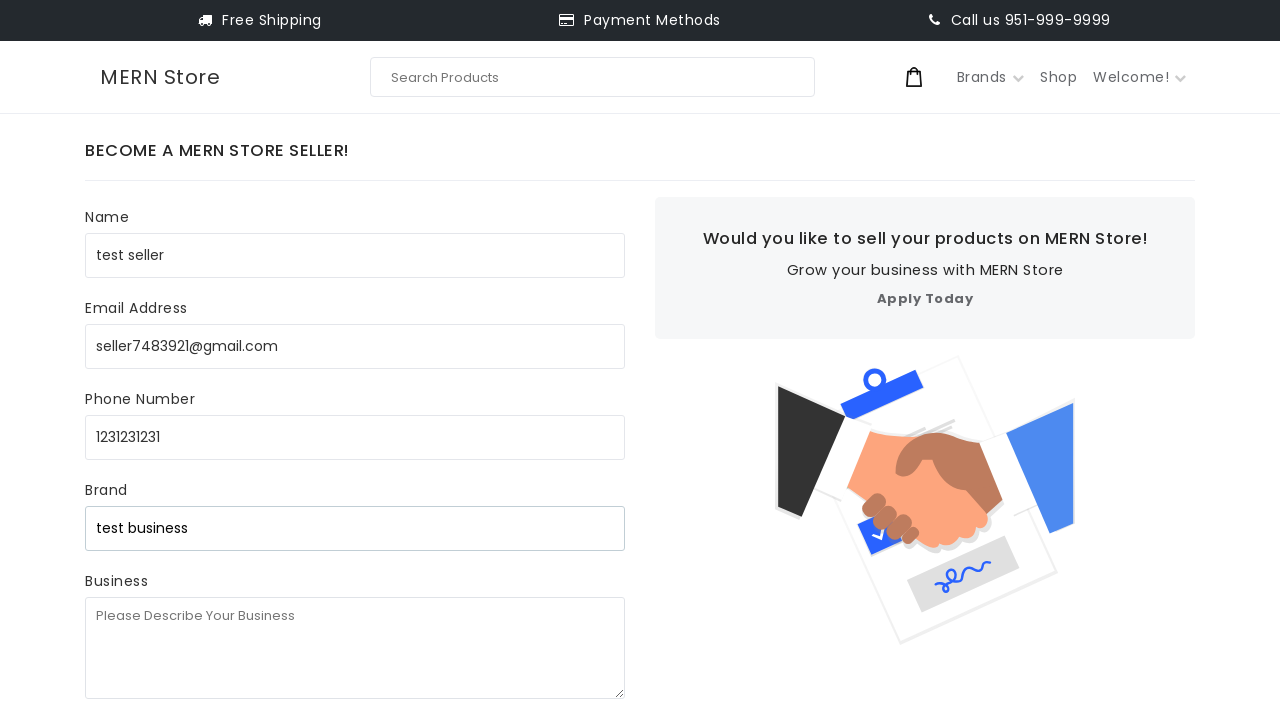

Filled business description field with 'test test testc' on internal:attr=[placeholder="Please Describe Your Business"i]
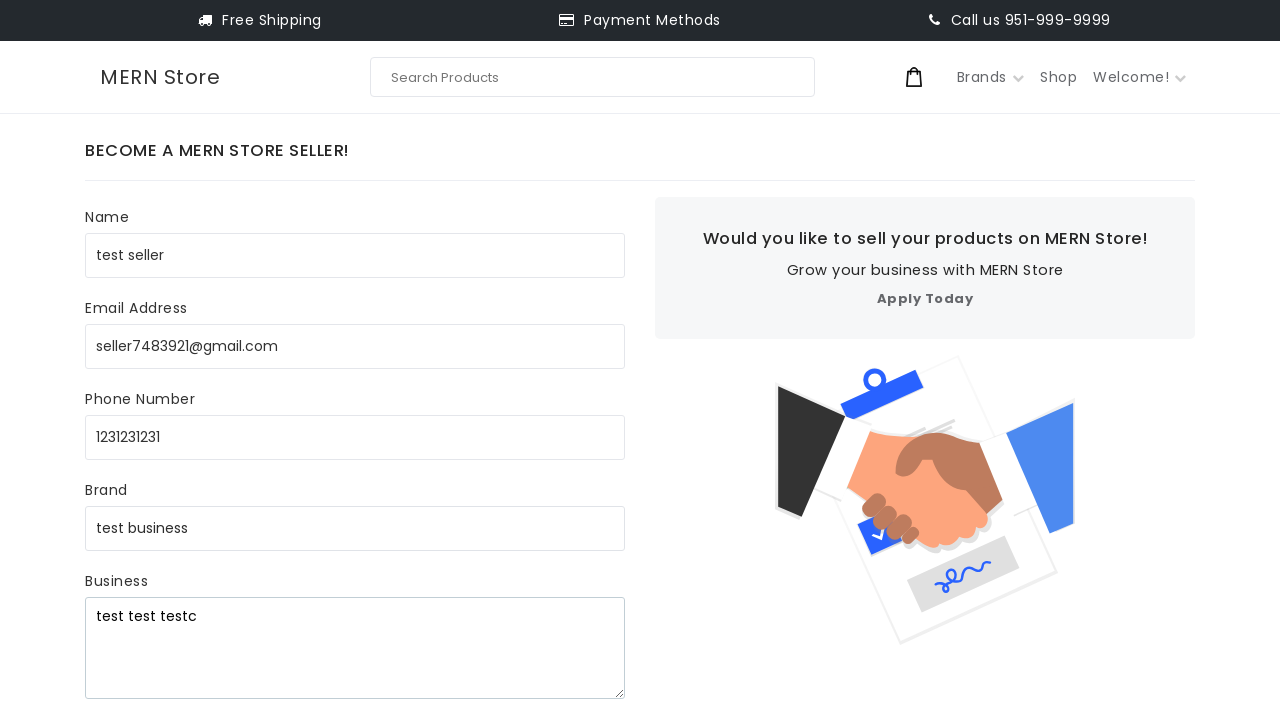

Clicked Submit button to submit seller registration form at (152, 382) on internal:role=button[name="Submit"i]
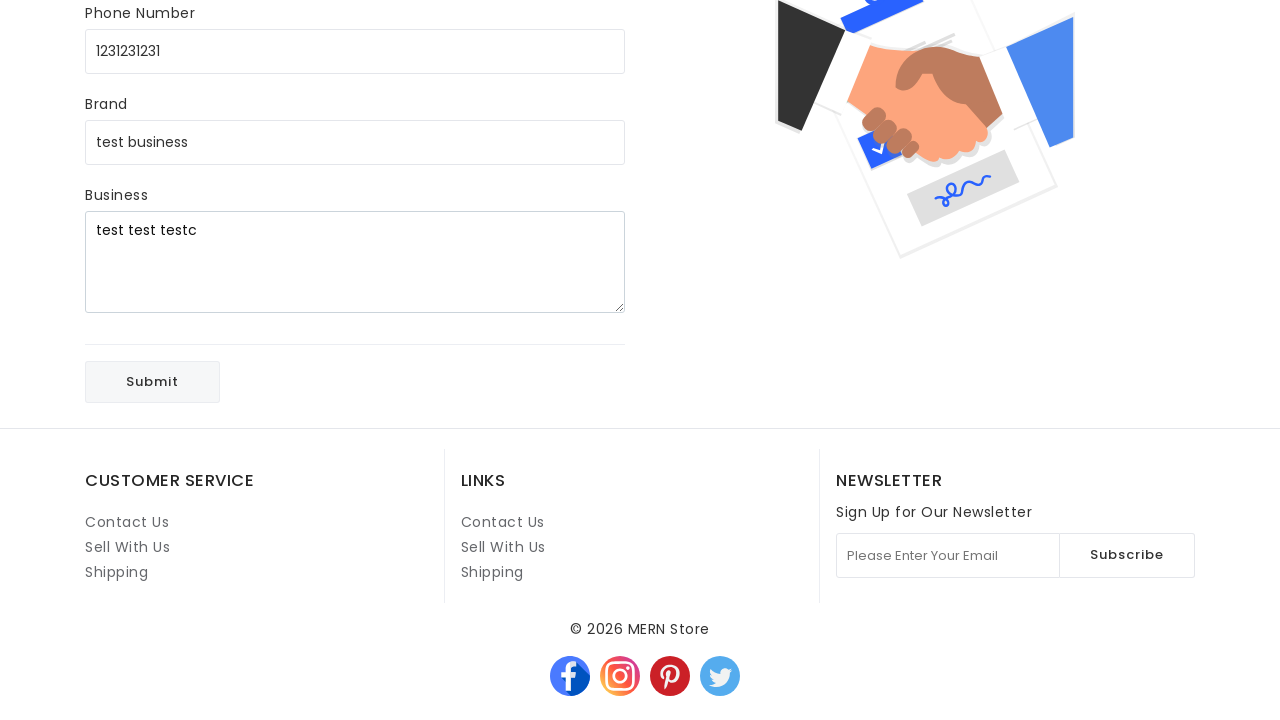

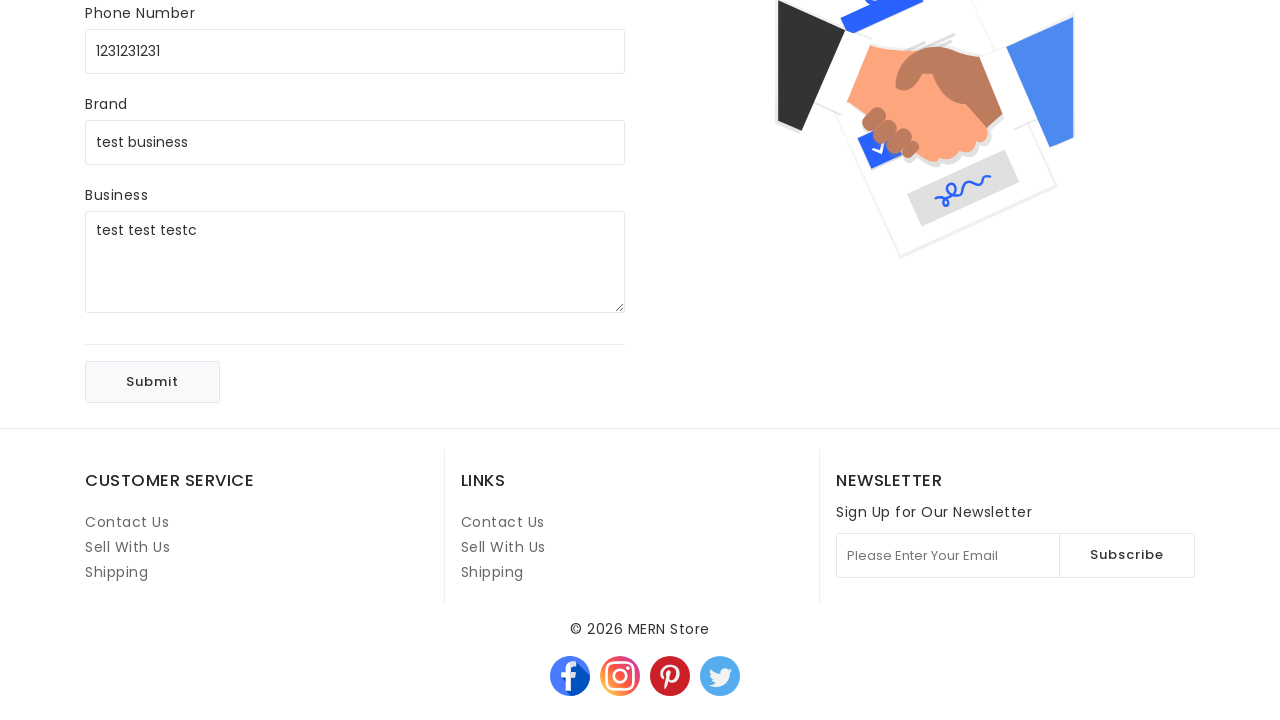